Tests that a user cannot login without providing a username - fills only the password field, clicks login, and verifies the appropriate error message is displayed

Starting URL: https://www.saucedemo.com

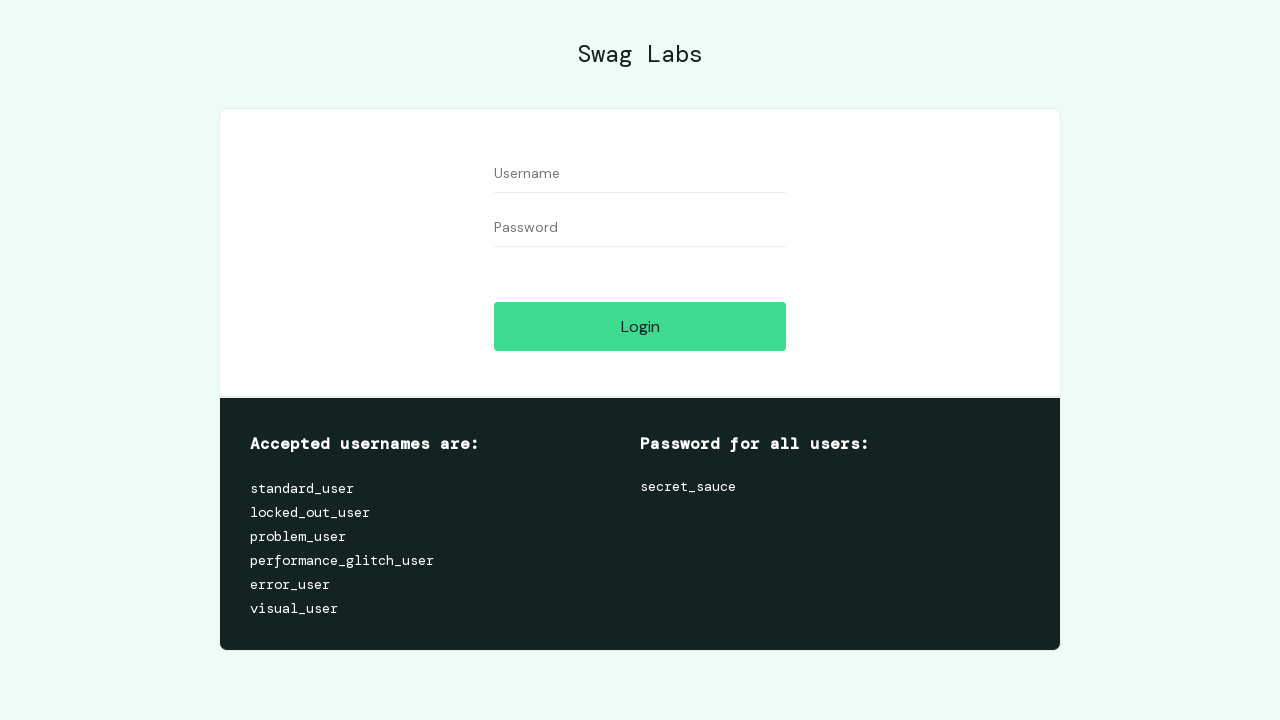

Navigated to Sauce Demo login page
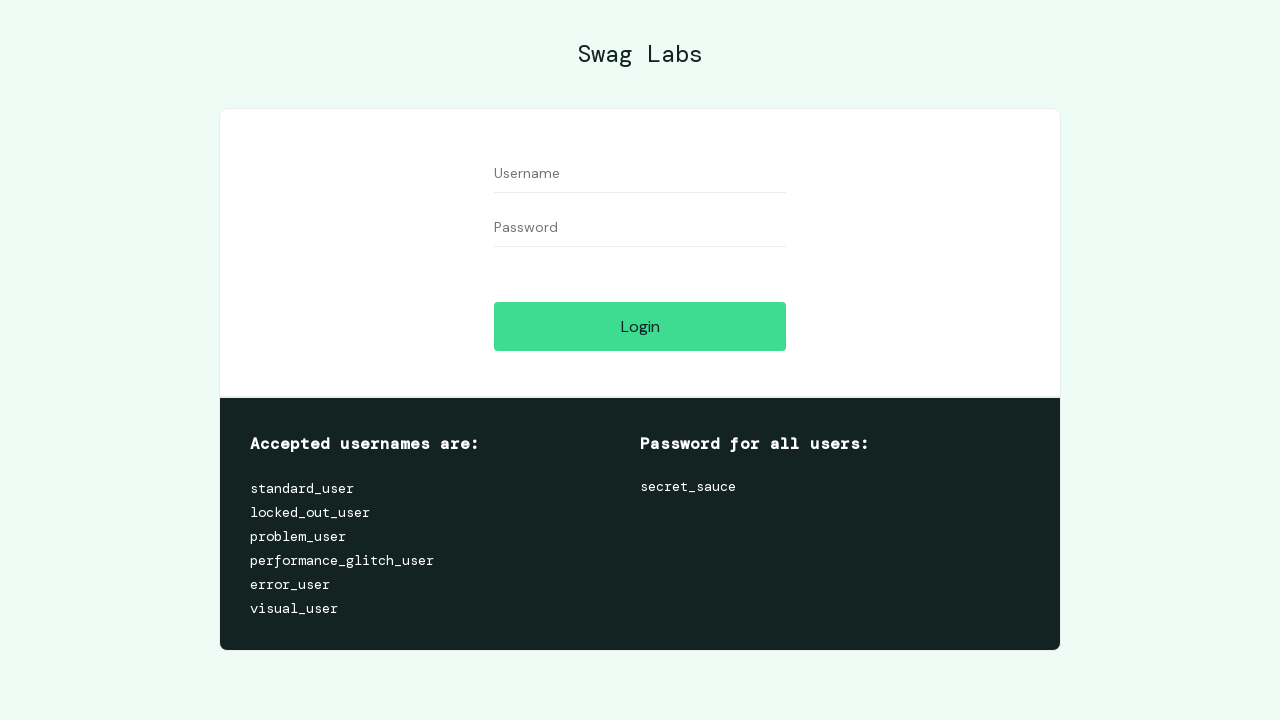

Filled password field with 'secret_sauce', leaving username empty on #password
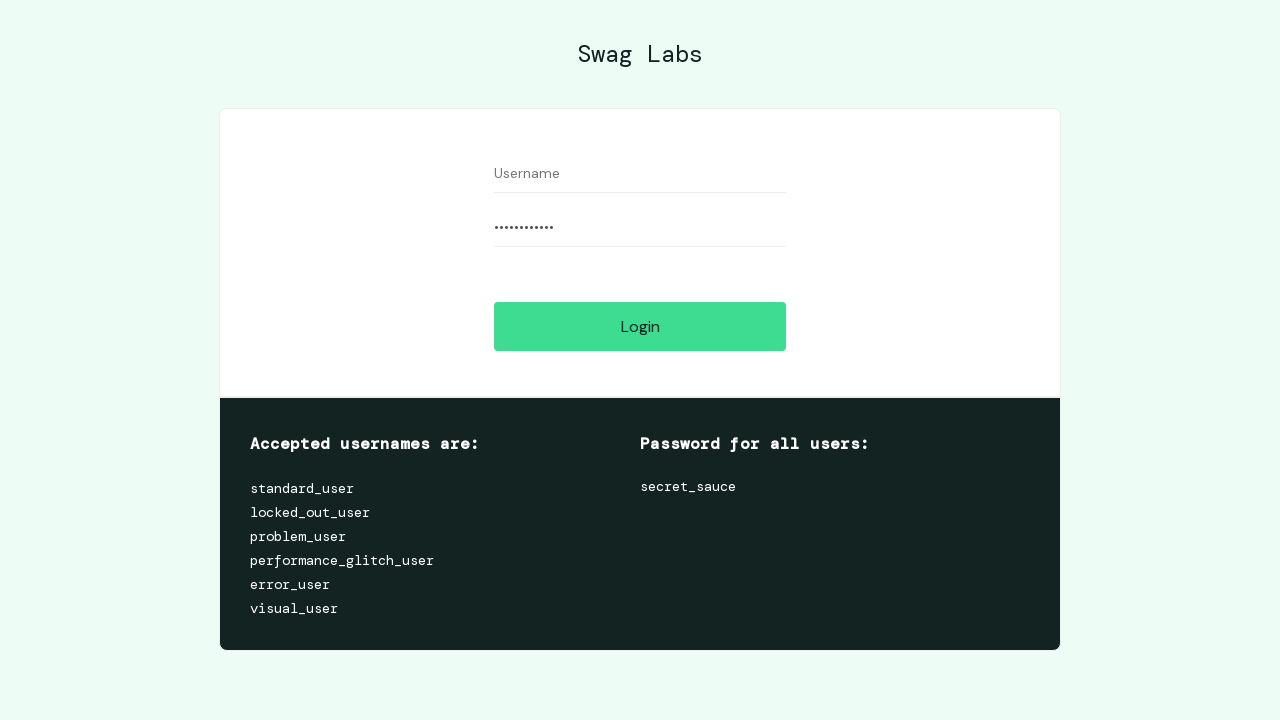

Clicked login button at (640, 326) on input[value='Login']
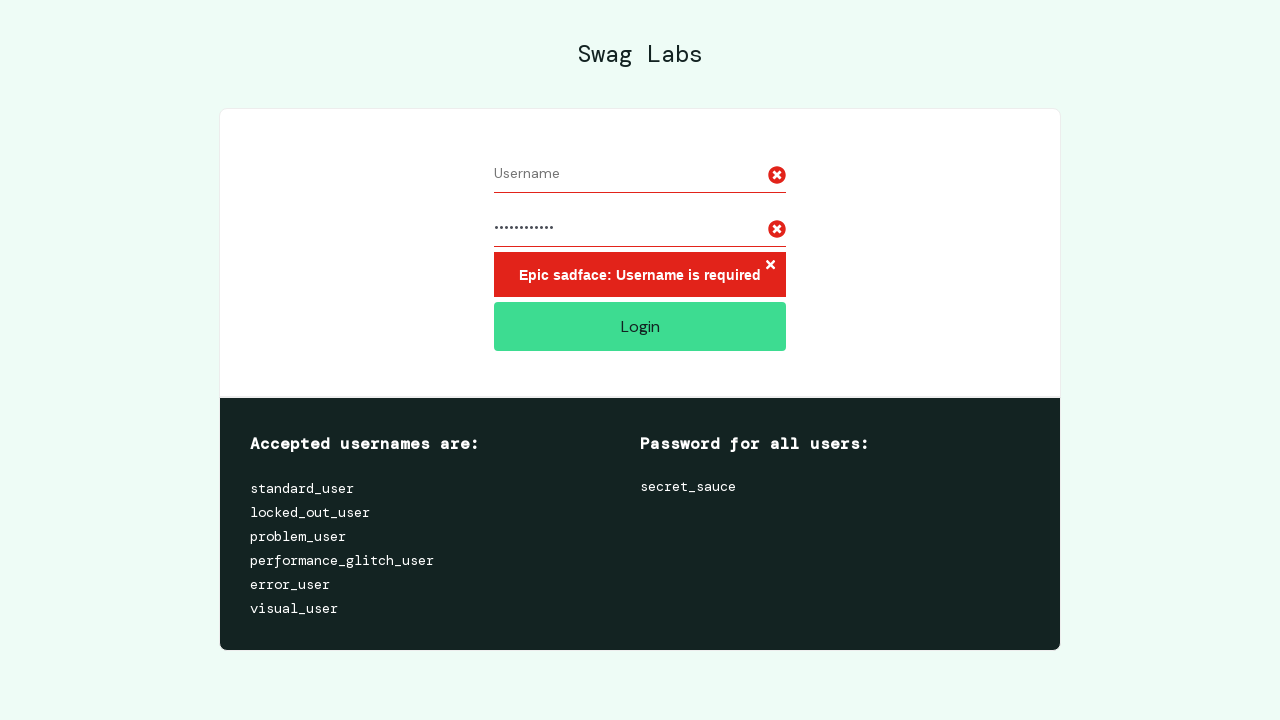

Error message element became visible
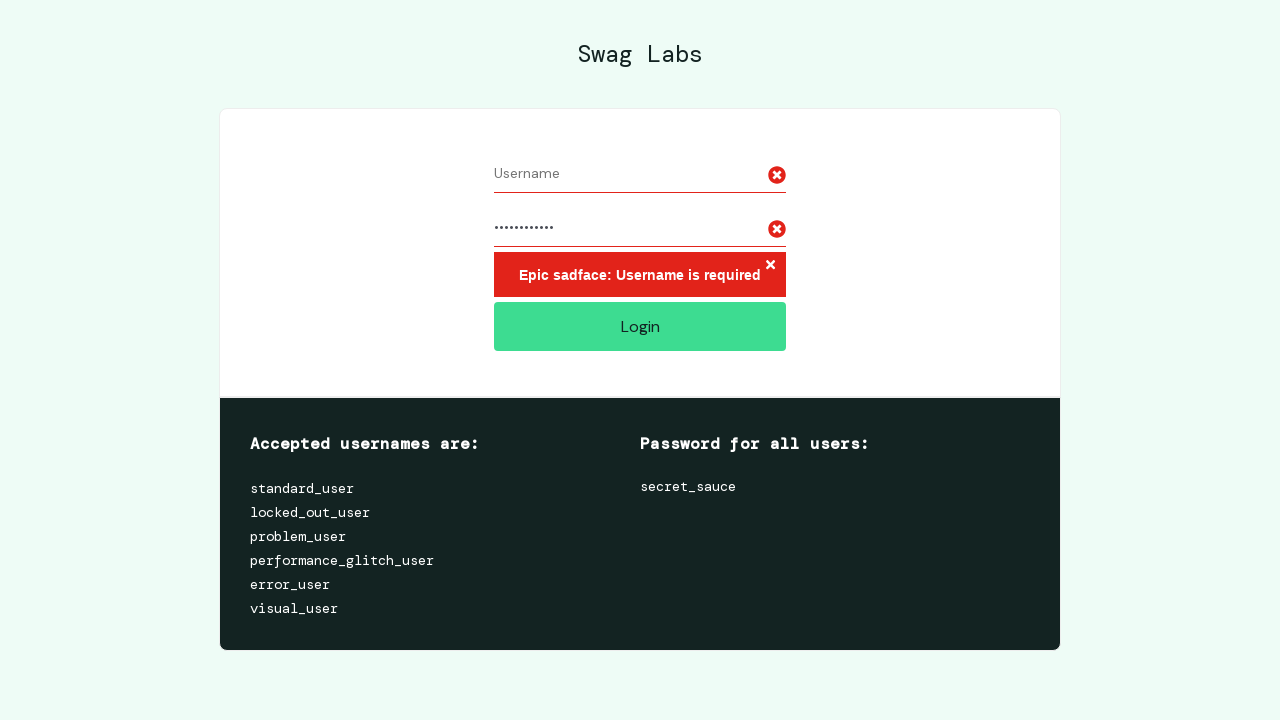

Confirmed error message is visible
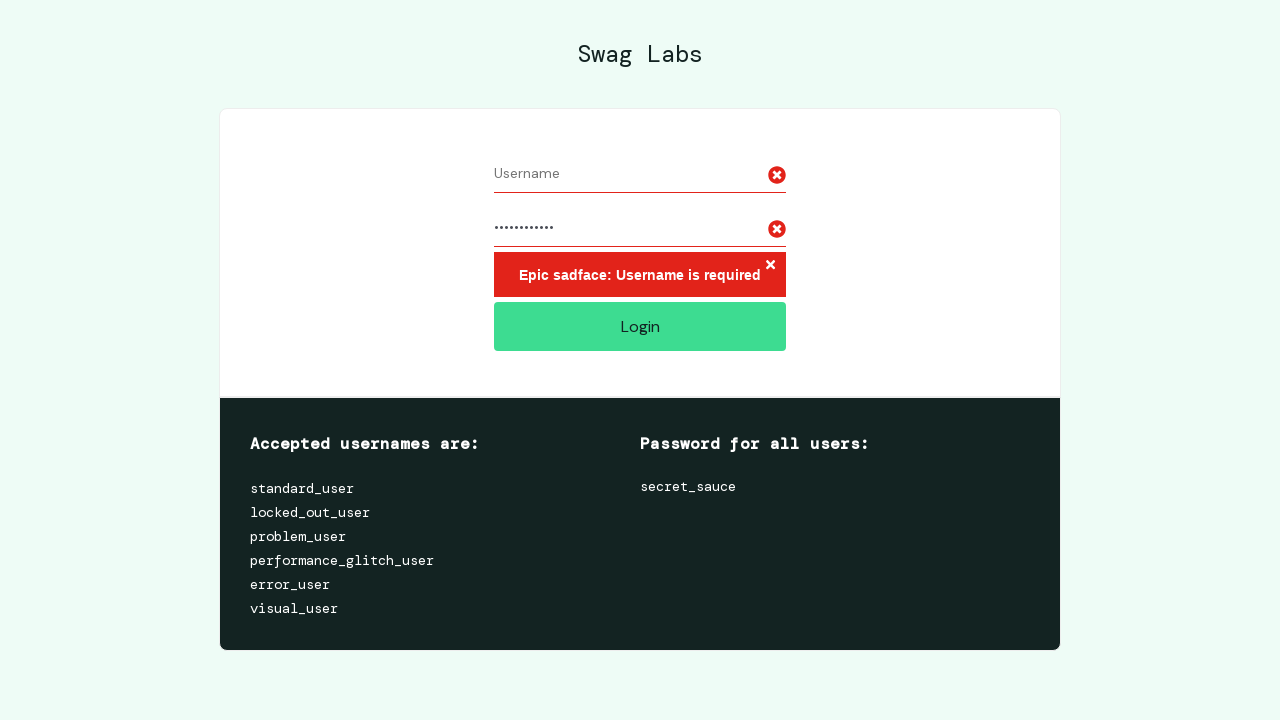

Verified error message text is 'Epic sadface: Username is required'
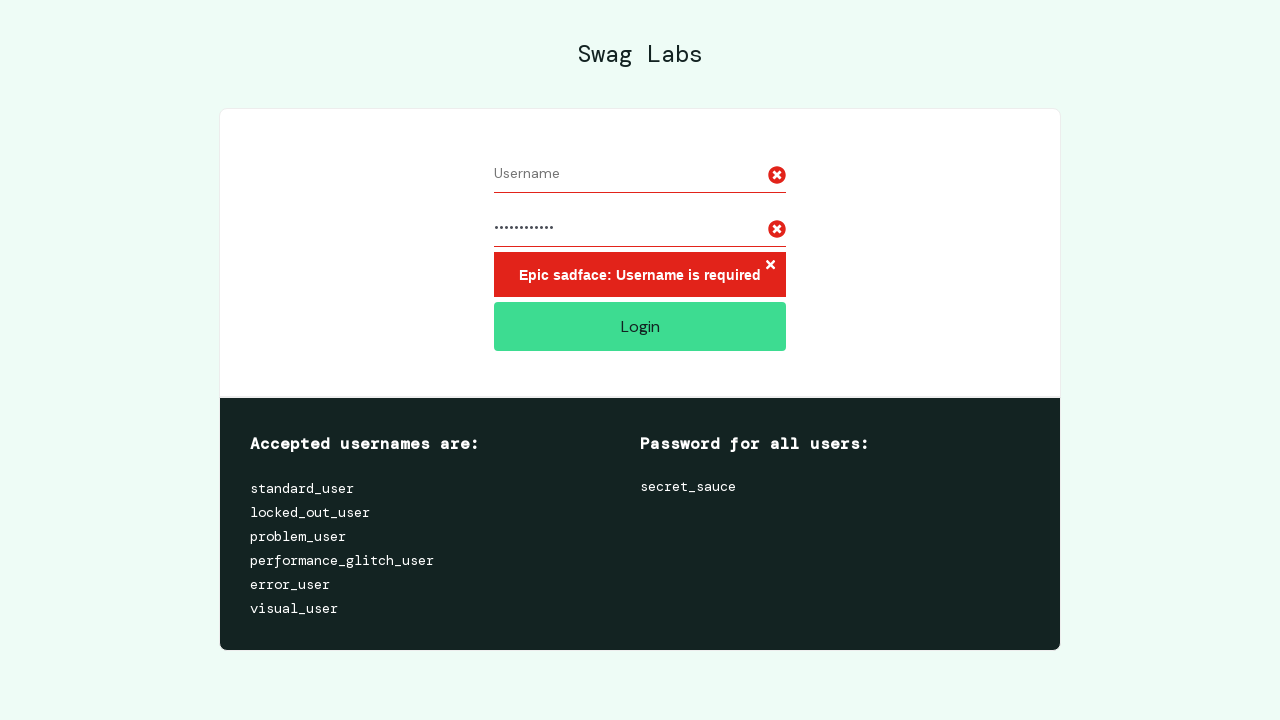

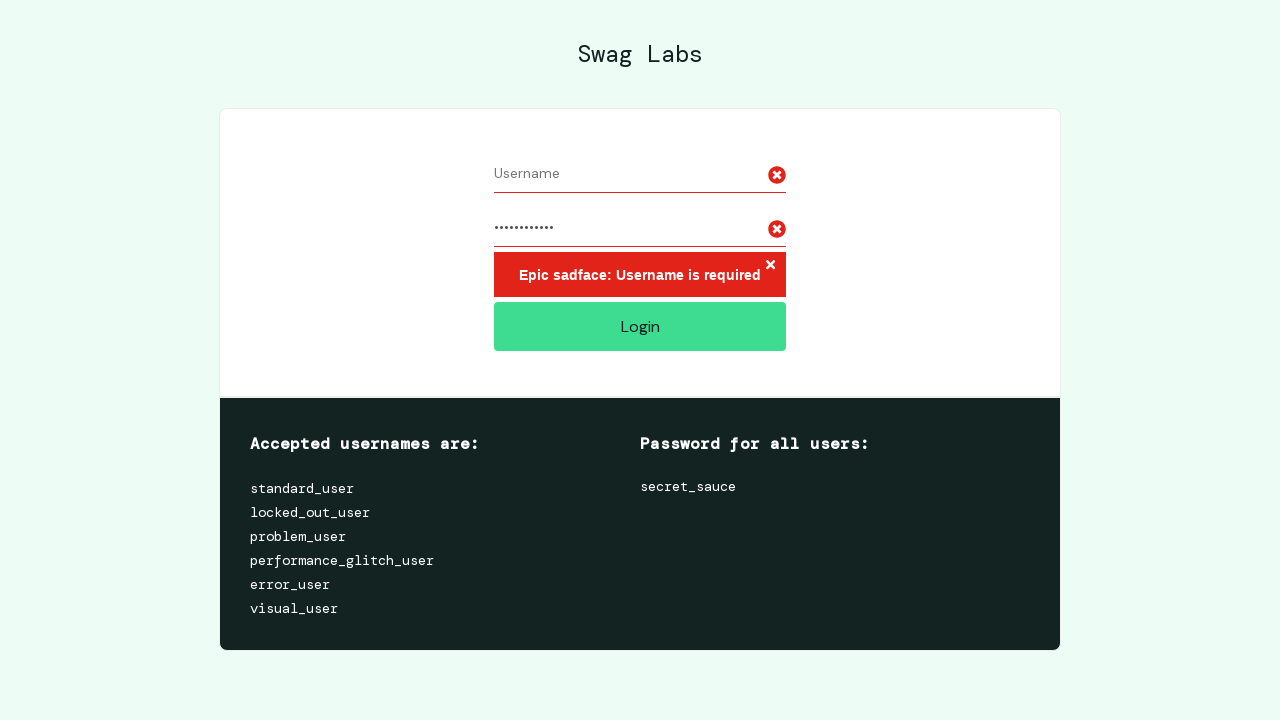